Tests table sorting functionality by clicking the Due column header and verifying the values are sorted in ascending order

Starting URL: http://the-internet.herokuapp.com/tables

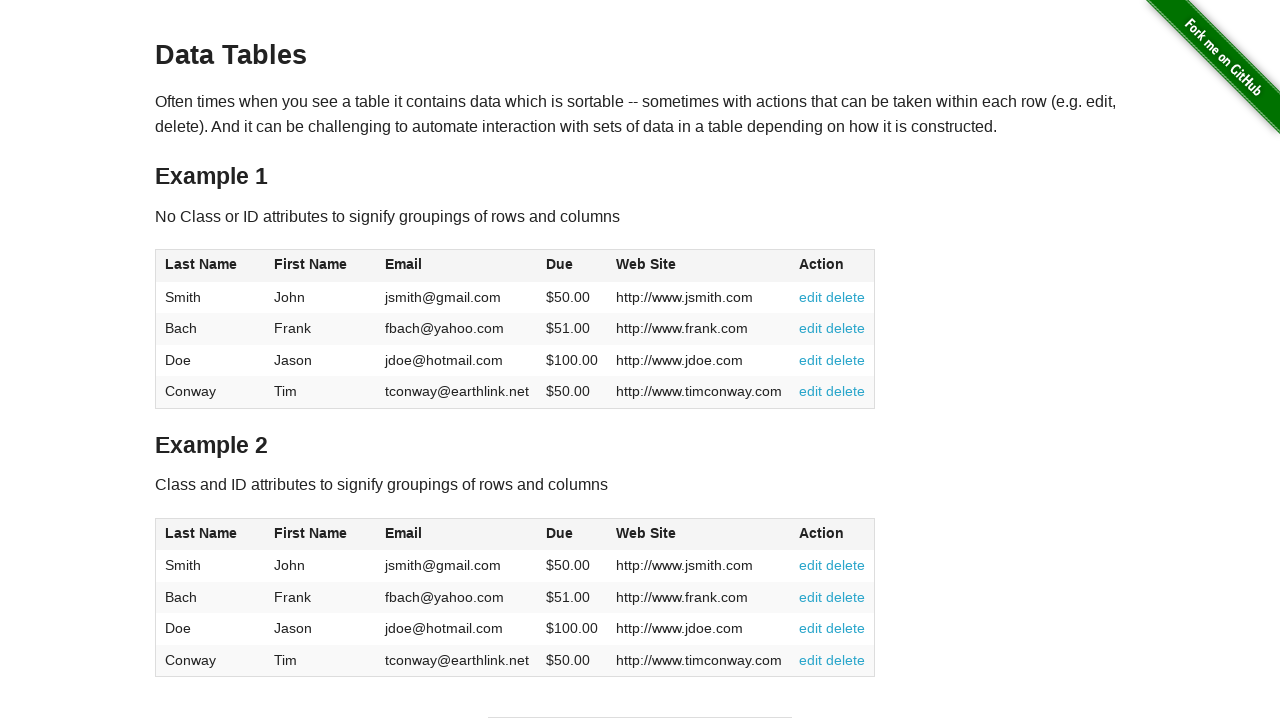

Clicked Due column header to sort table at (572, 266) on #table1 thead tr th:nth-of-type(4)
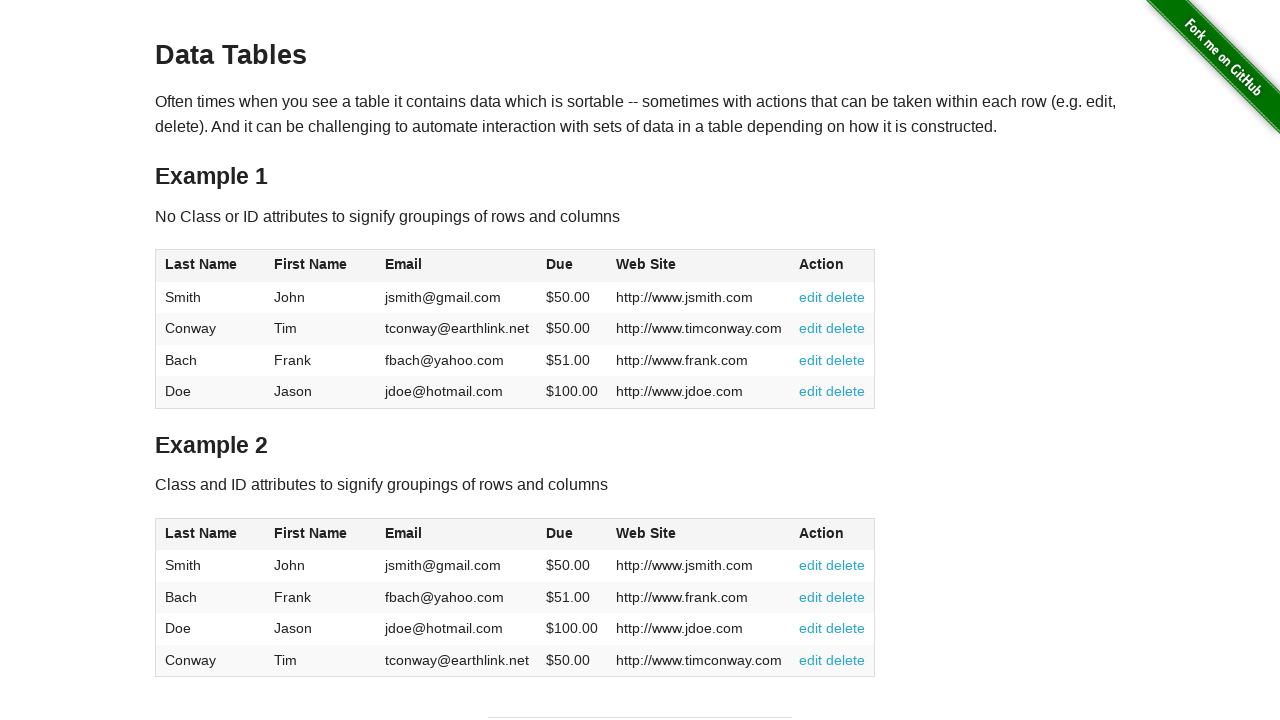

Verified Due column values are present after sorting
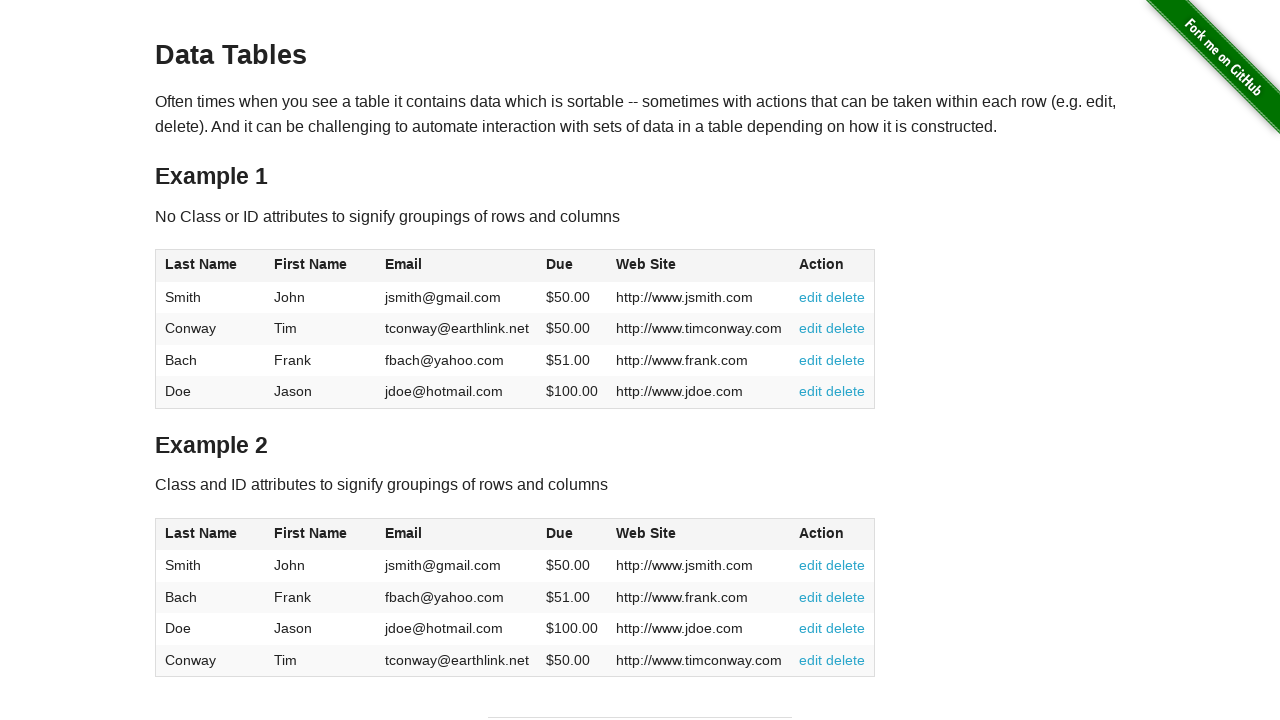

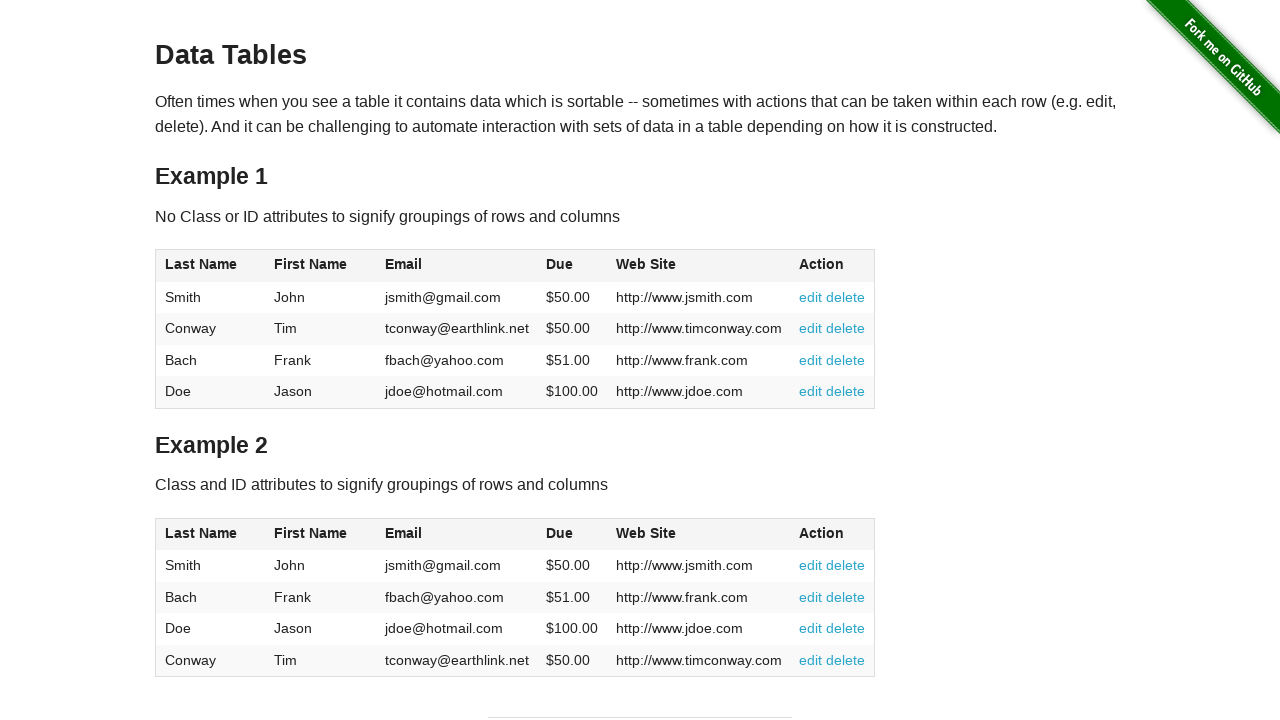